Tests filtering to display only completed todo items.

Starting URL: https://demo.playwright.dev/todomvc/#/

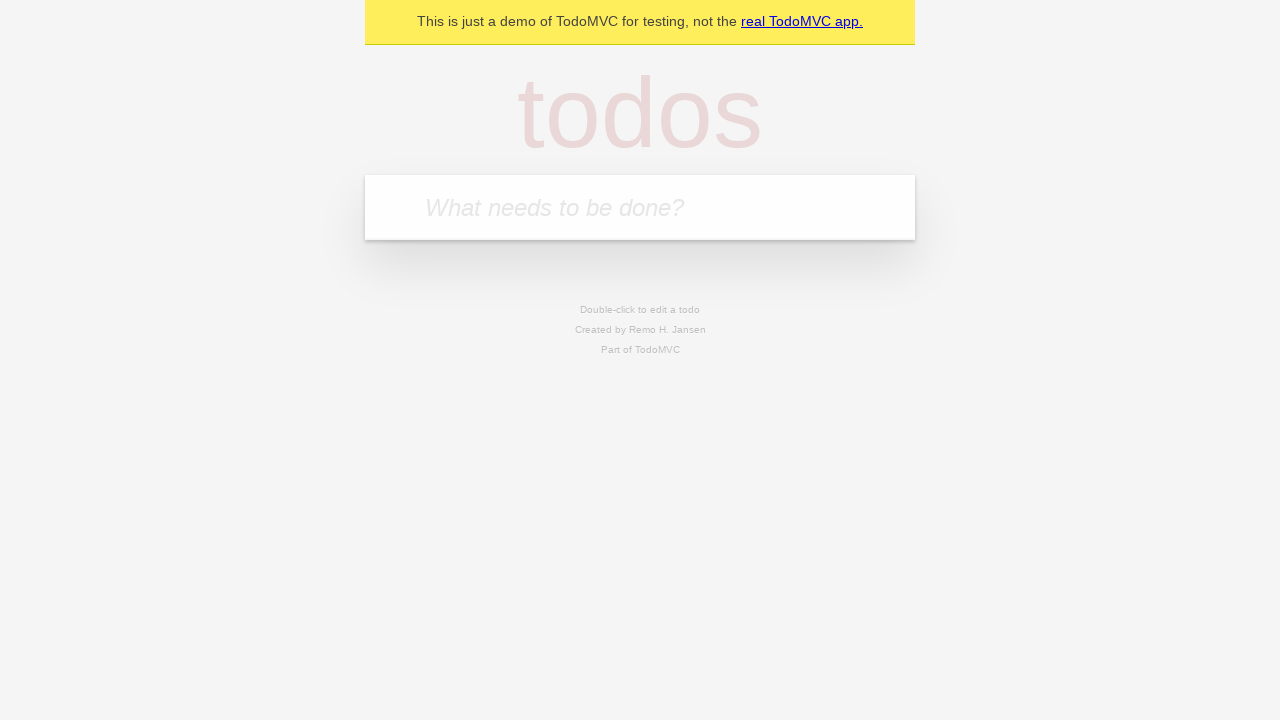

Filled todo input with 'buy some cheese' on internal:attr=[placeholder="What needs to be done?"i]
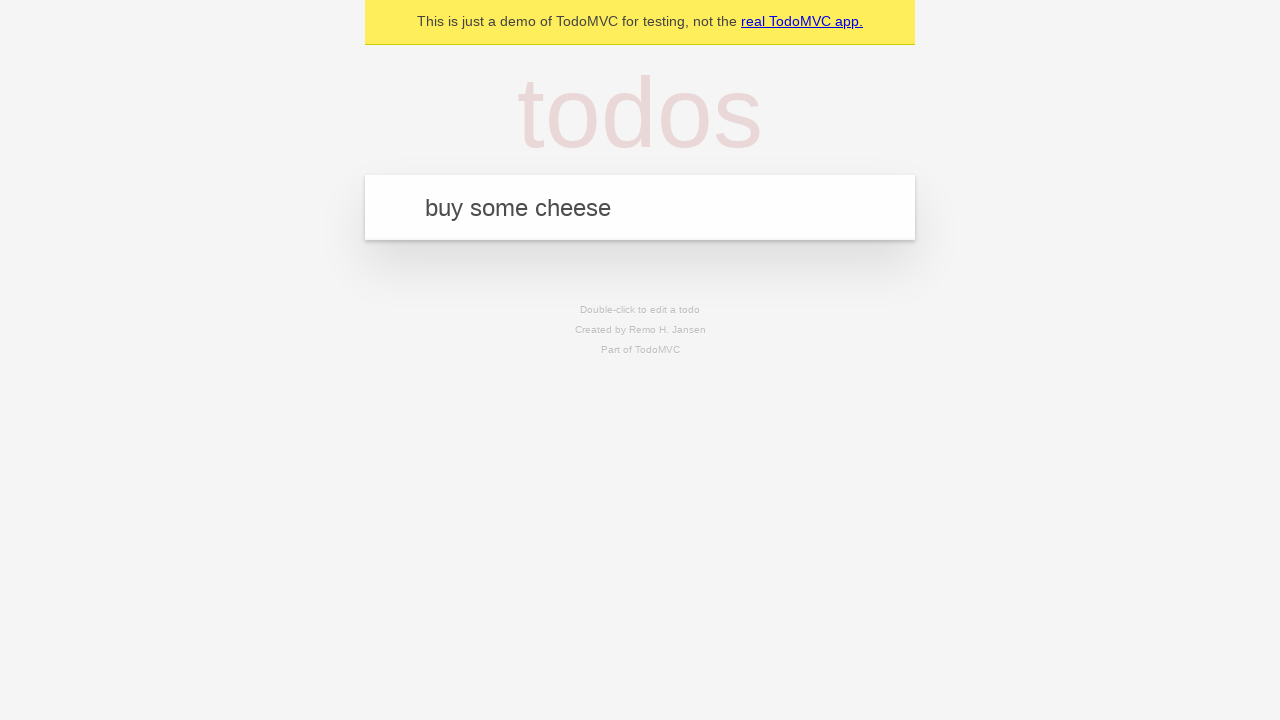

Pressed Enter to add first todo item on internal:attr=[placeholder="What needs to be done?"i]
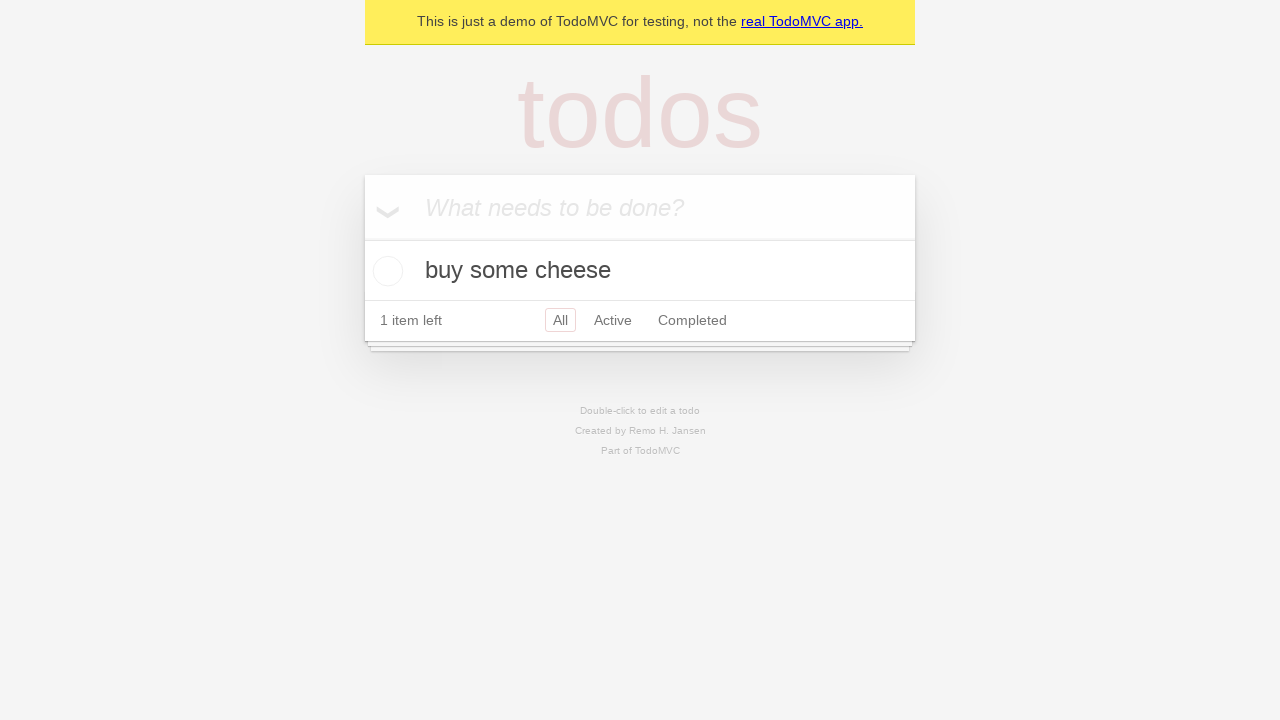

Filled todo input with 'feed the cat' on internal:attr=[placeholder="What needs to be done?"i]
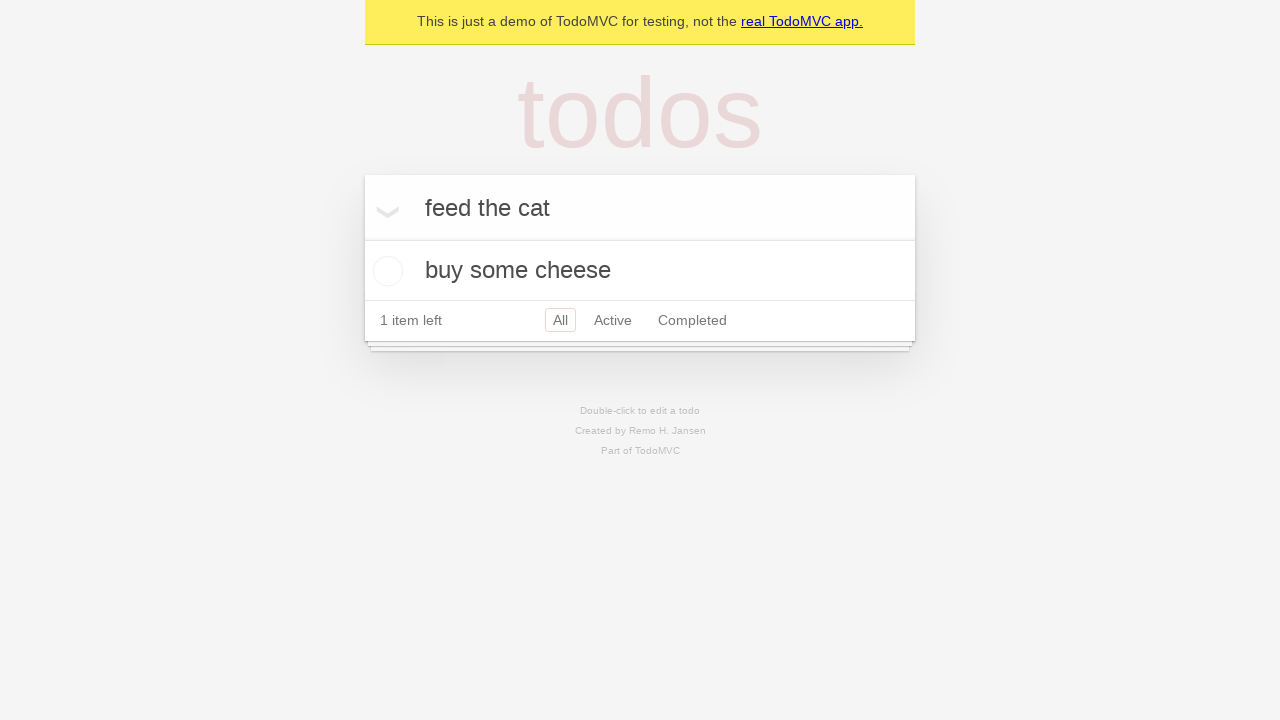

Pressed Enter to add second todo item on internal:attr=[placeholder="What needs to be done?"i]
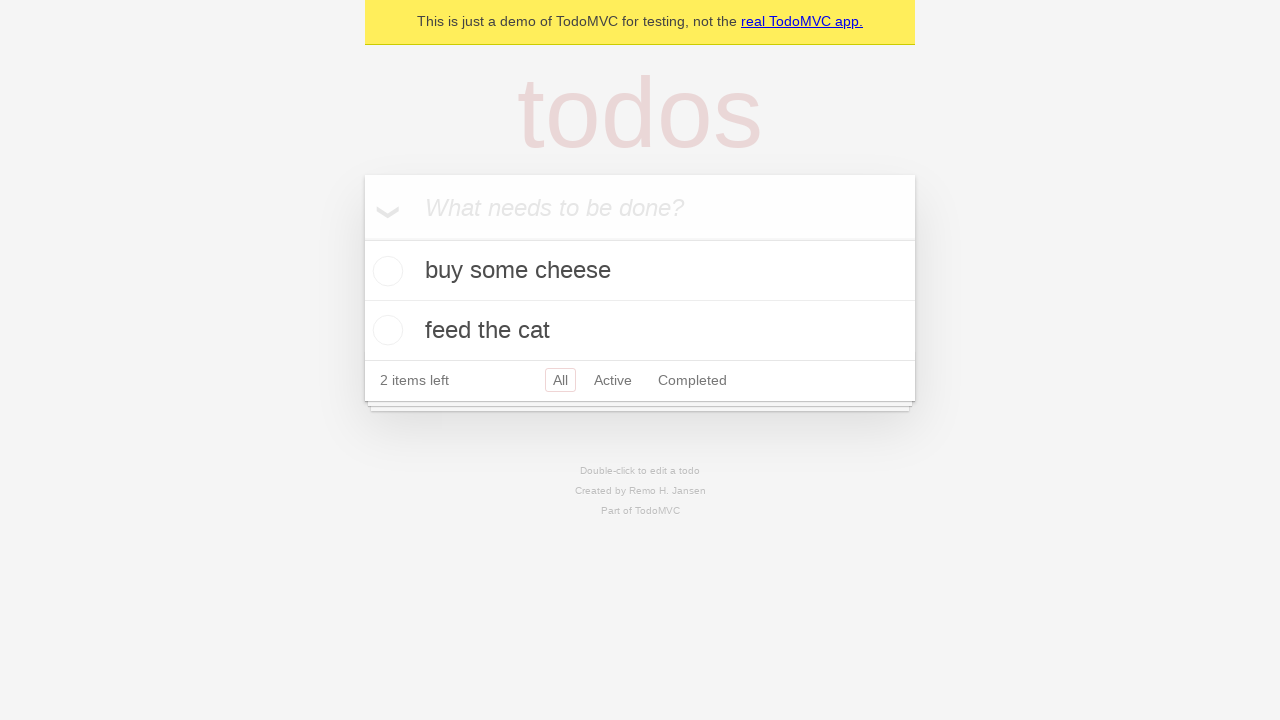

Filled todo input with 'book a doctors appointment' on internal:attr=[placeholder="What needs to be done?"i]
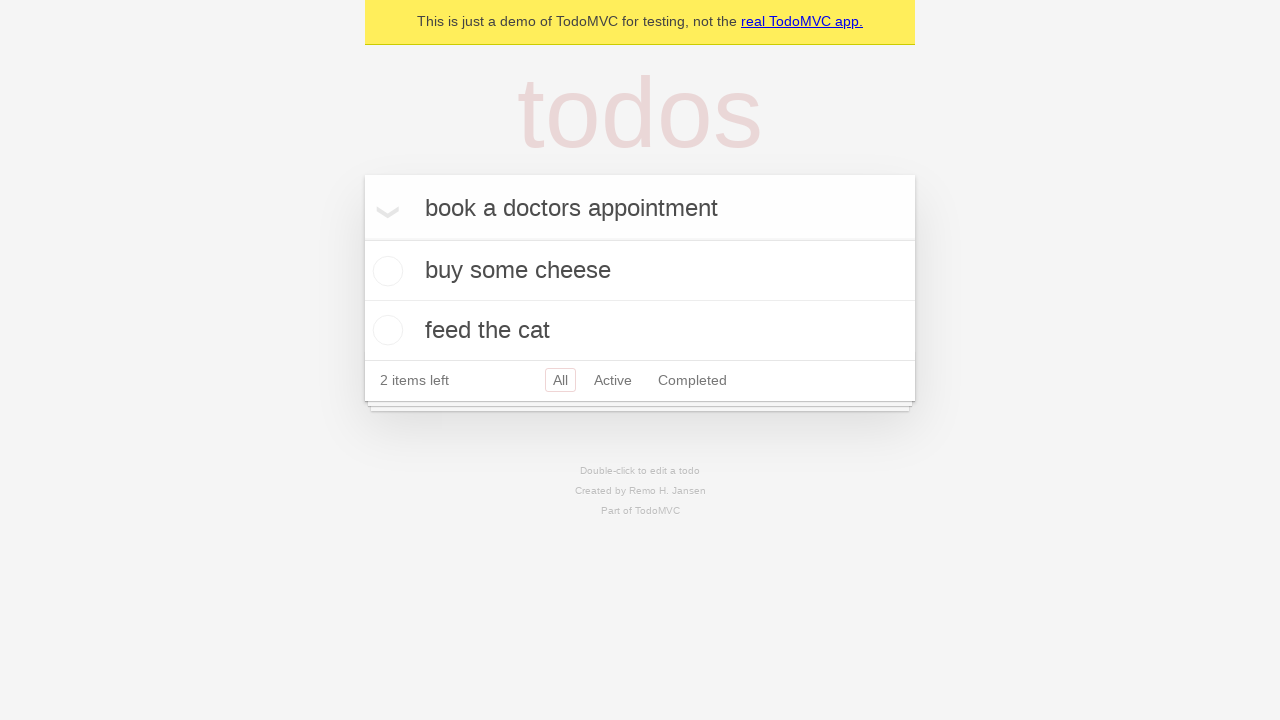

Pressed Enter to add third todo item on internal:attr=[placeholder="What needs to be done?"i]
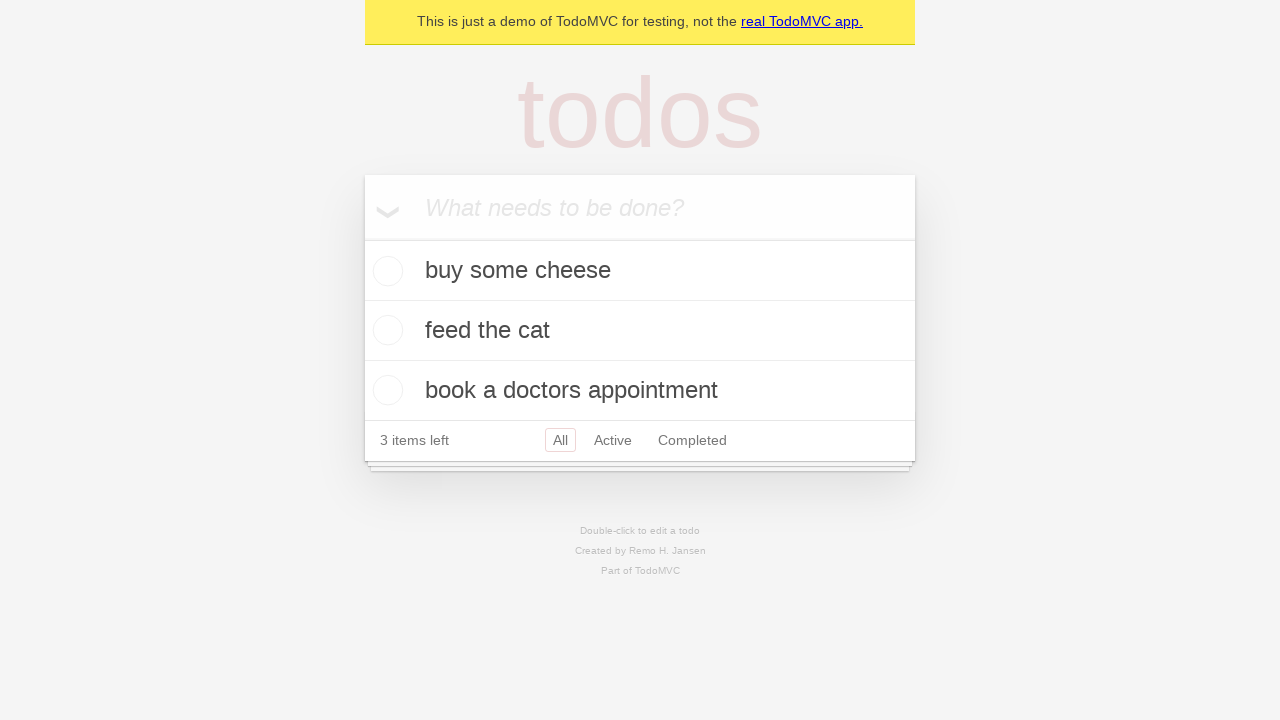

Checked the second todo item (feed the cat) at (385, 330) on internal:testid=[data-testid="todo-item"s] >> nth=1 >> internal:role=checkbox
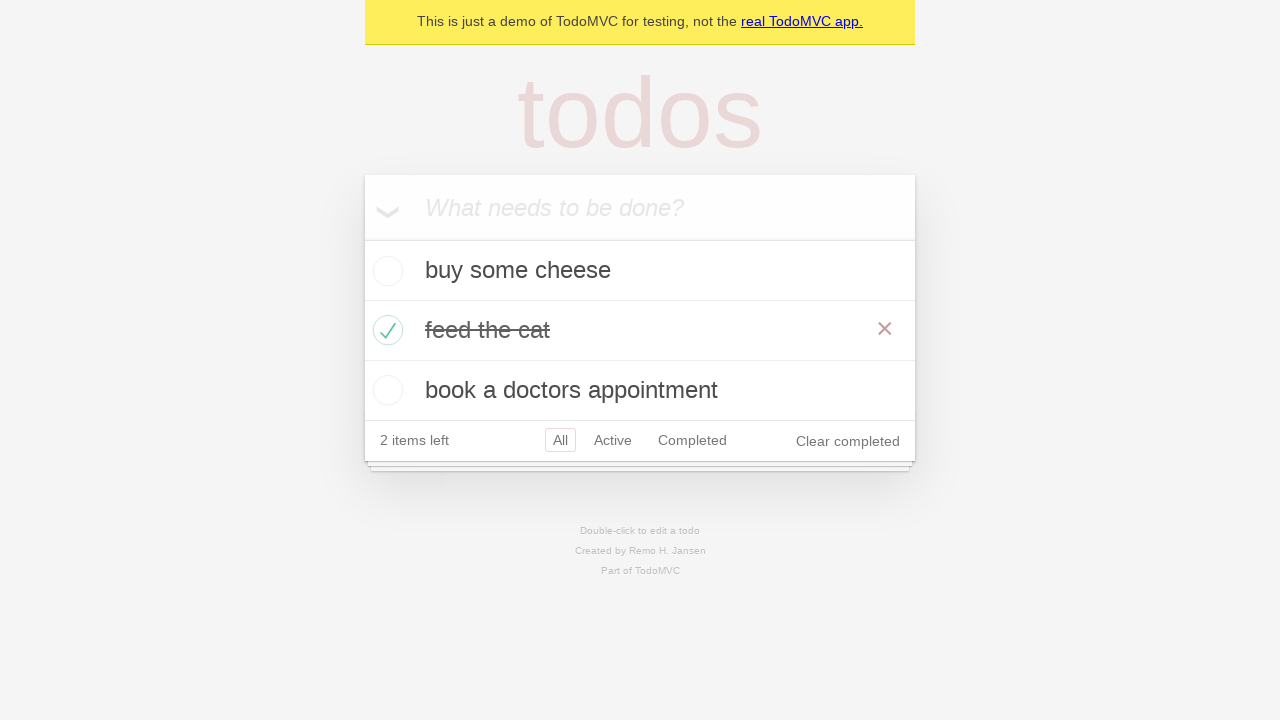

Clicked Completed filter to display only completed items at (692, 440) on internal:role=link[name="Completed"i]
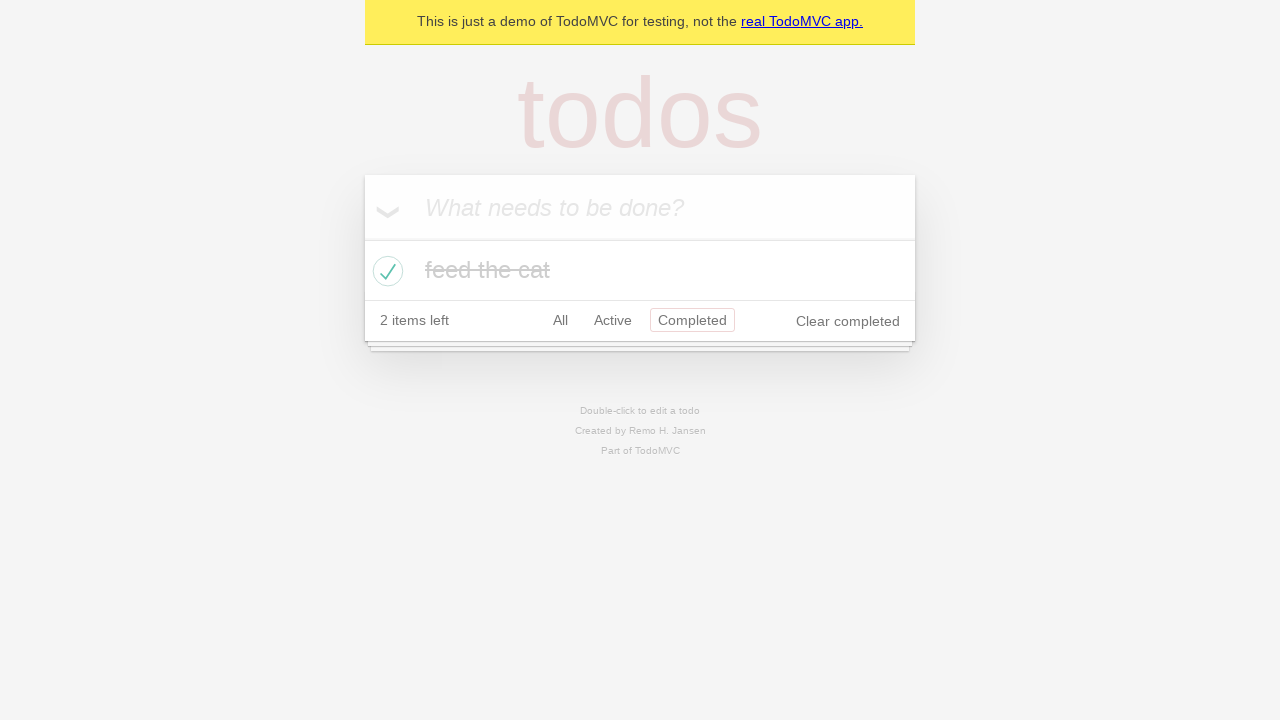

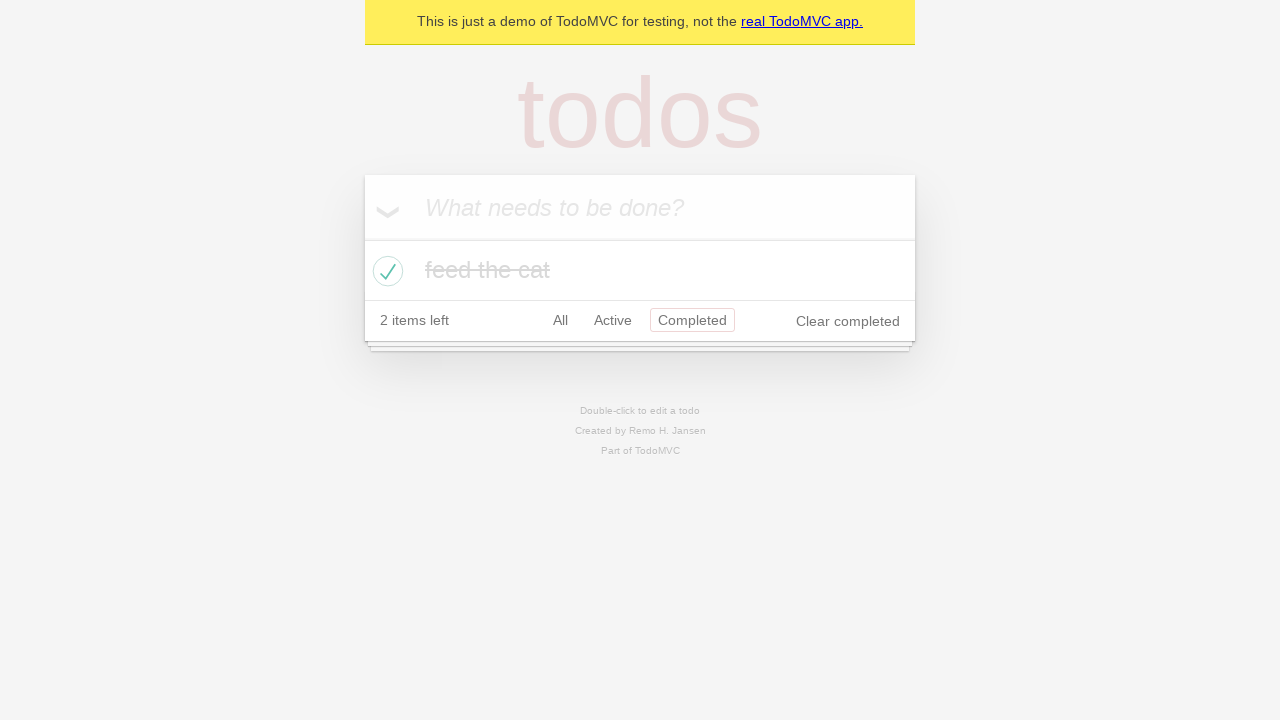